Tests keyboard actions by performing Ctrl+A key combination using keyboard actions

Starting URL: https://letskodeit.teachable.com/p/practice

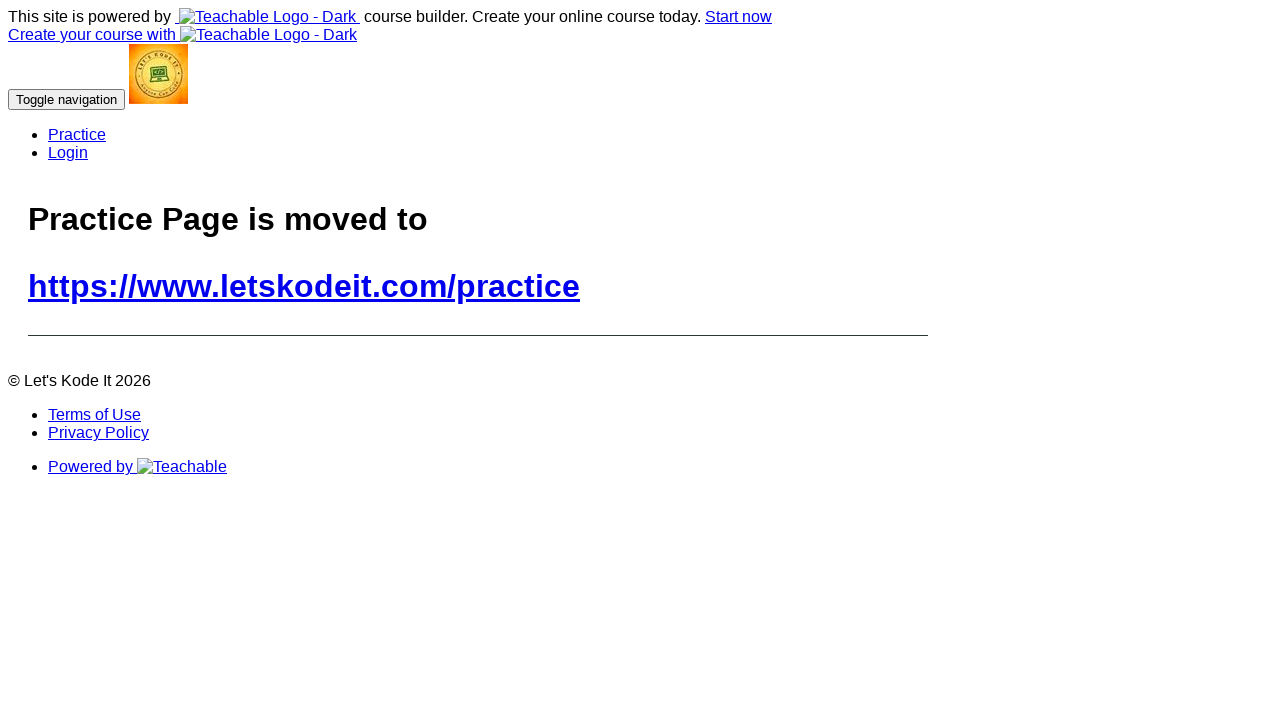

Navigated to practice page
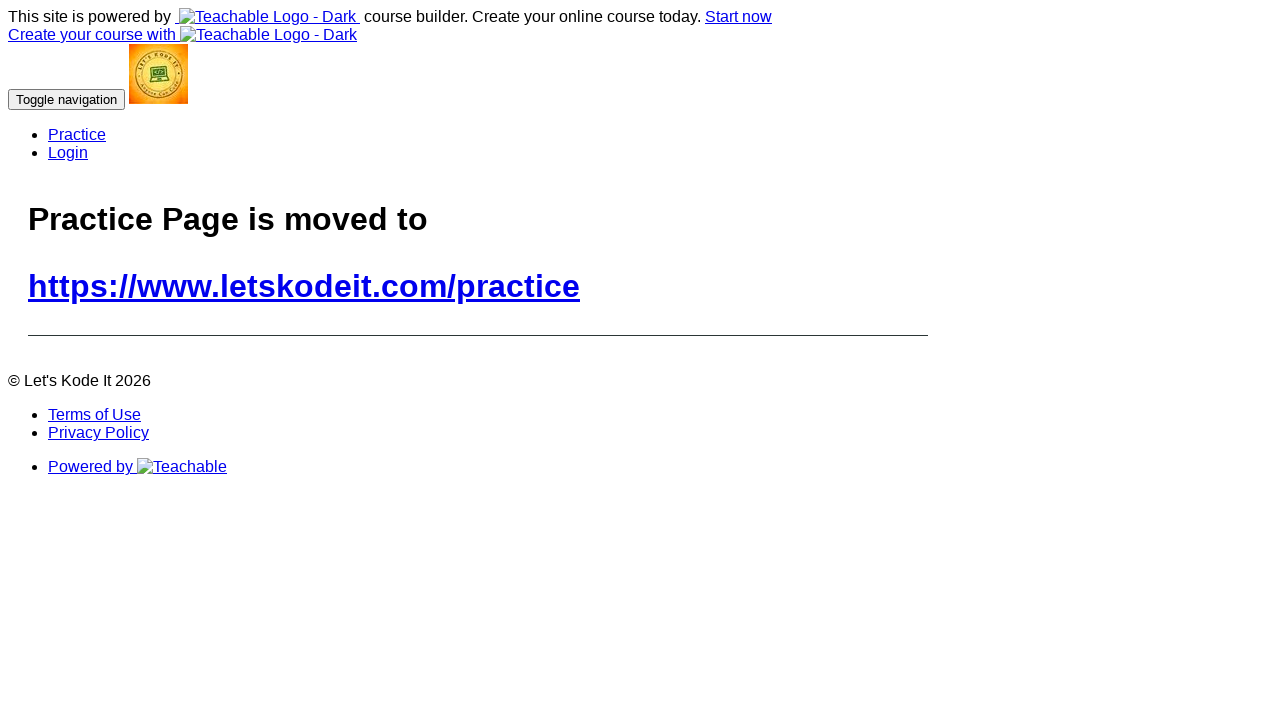

Performed Ctrl+A keyboard action to select all content
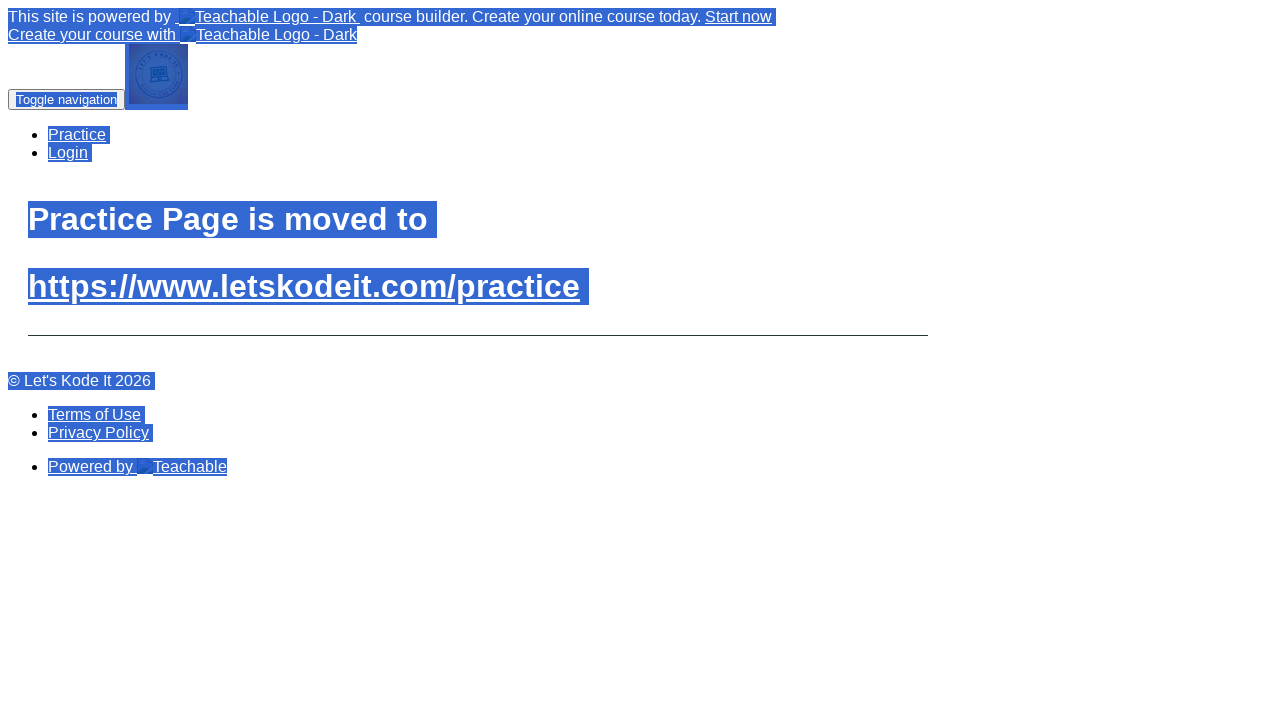

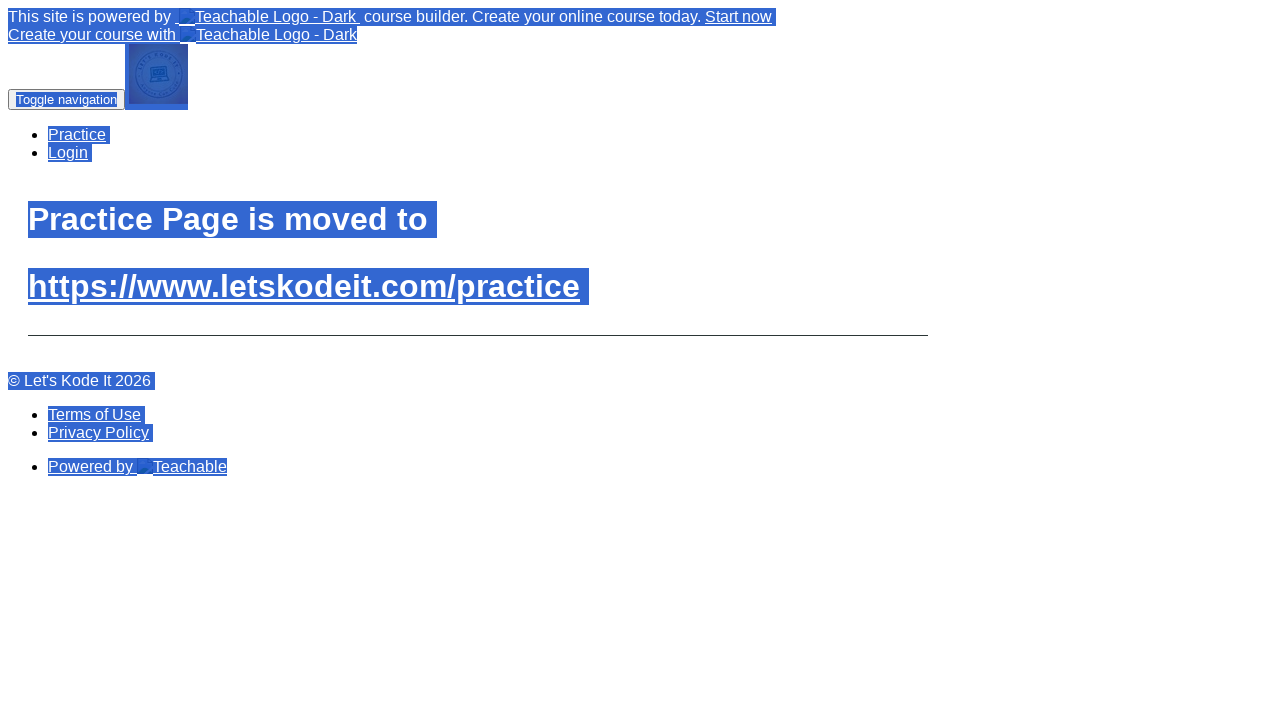